Selects a product from the homepage, navigates to its detail page, adds it to the cart, then proceeds to checkout and fills in customer information to complete the purchase

Starting URL: https://www.demoblaze.com/index.html

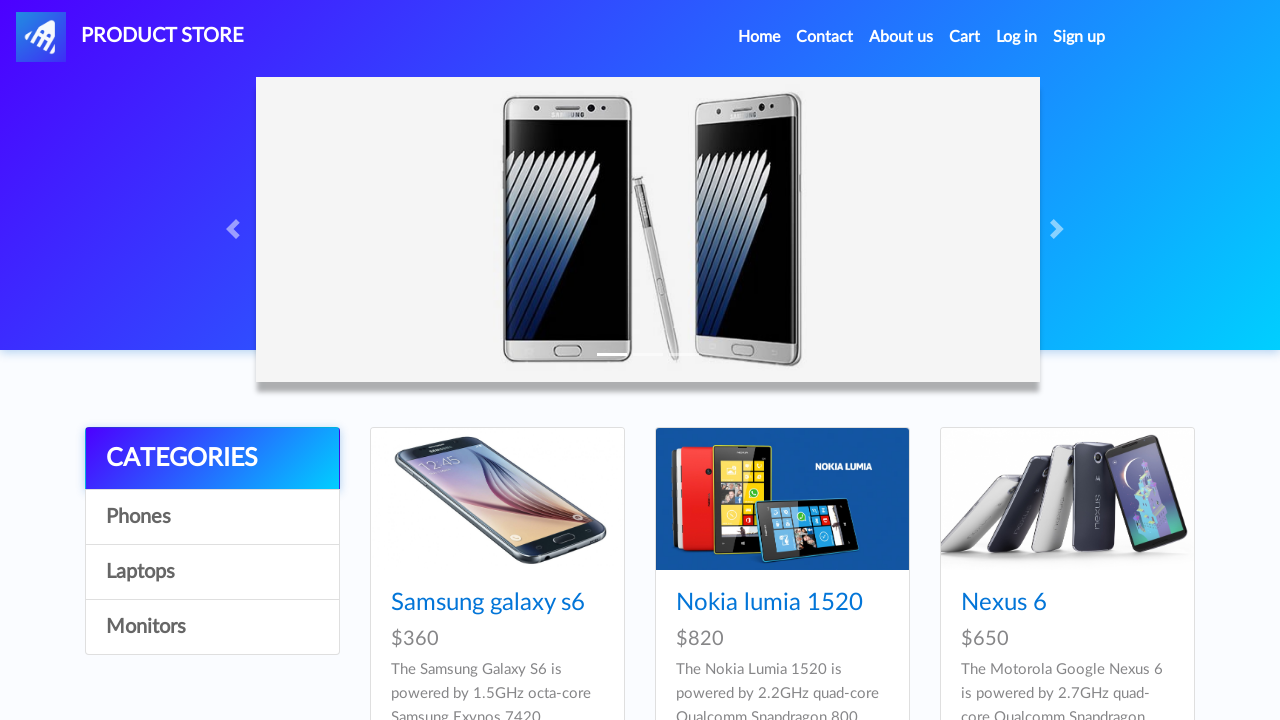

Reloaded the homepage
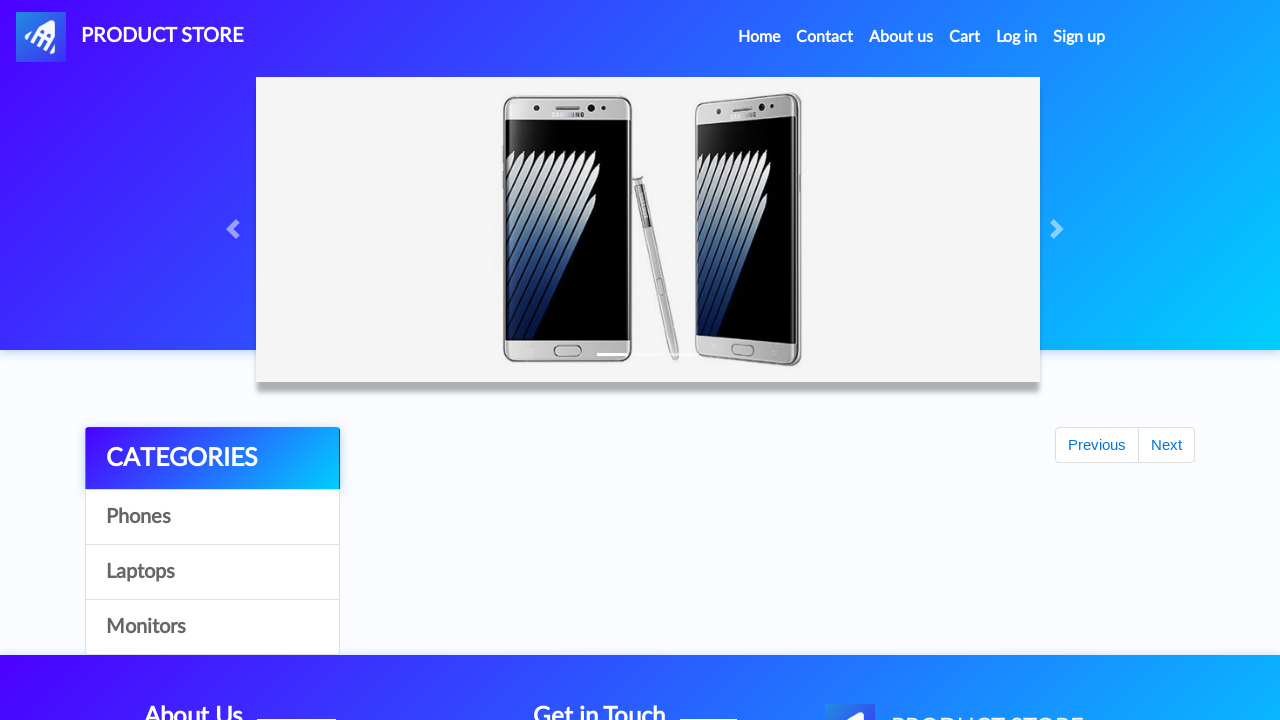

Clicked on Samsung galaxy s6 product link at (488, 603) on a:has-text('Samsung galaxy s6')
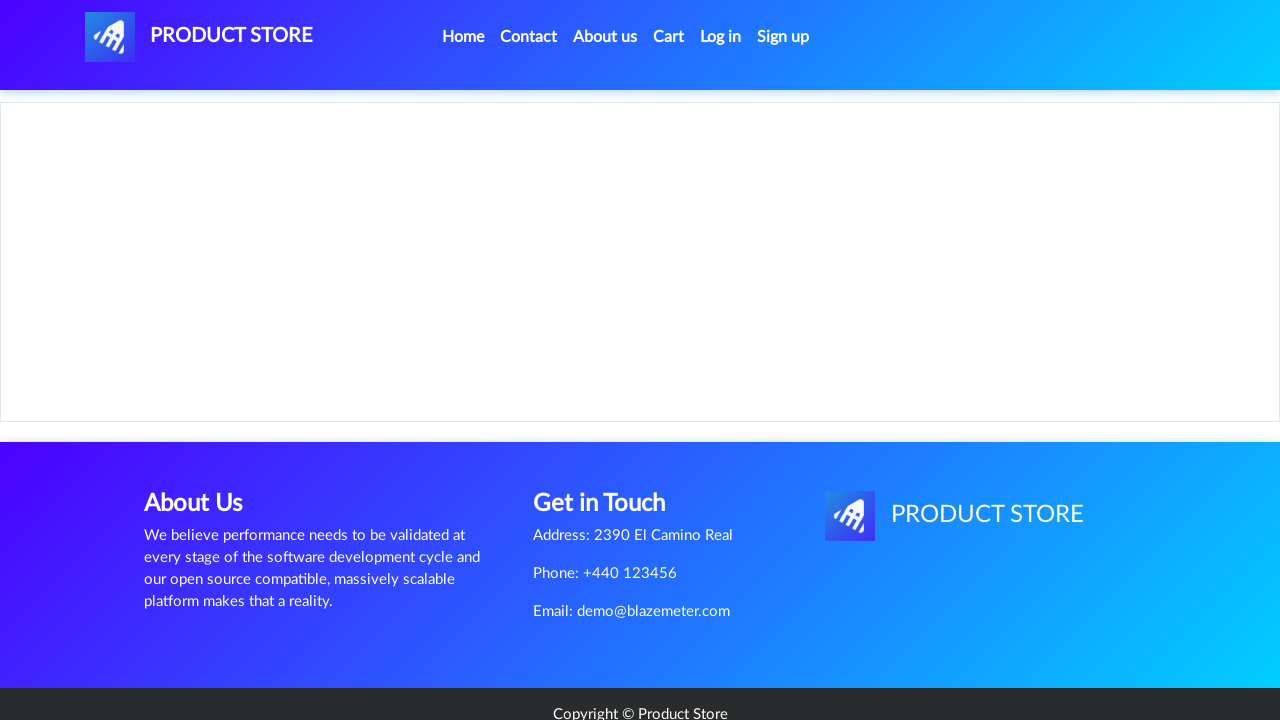

Waited for 'Add to cart' button to appear on product detail page
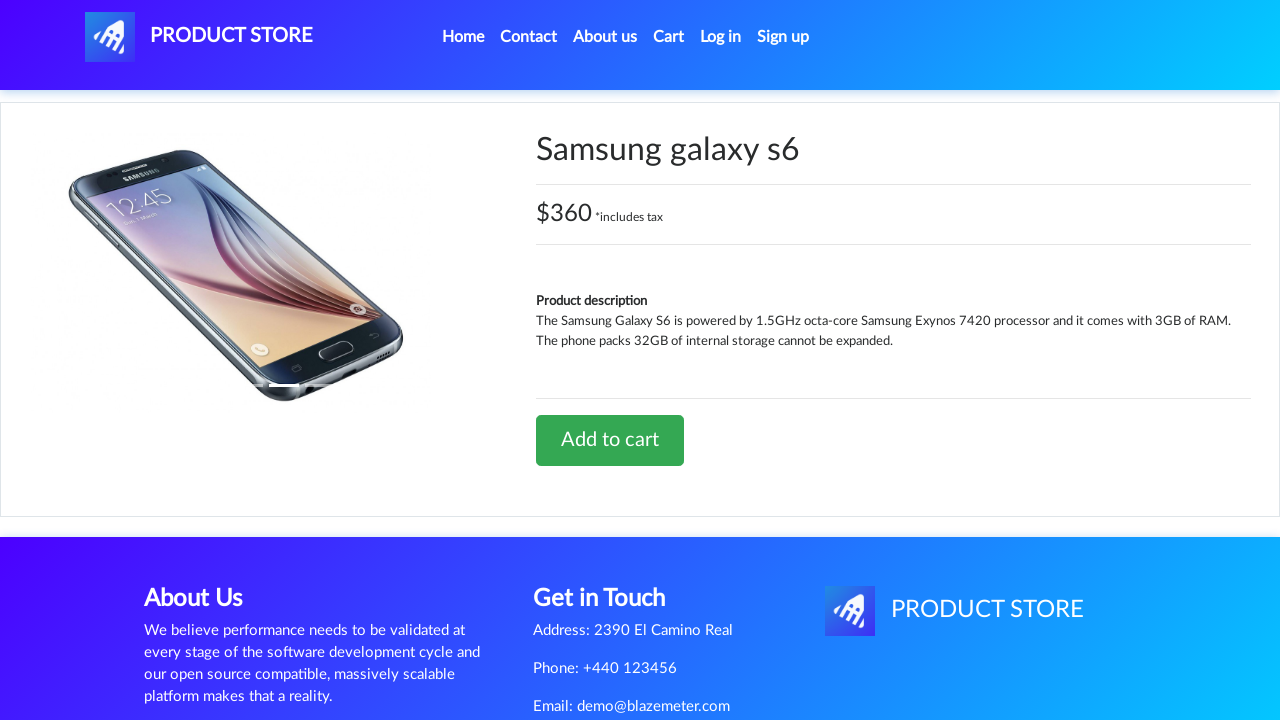

Clicked 'Add to cart' button at (610, 440) on a:has-text('Add to cart')
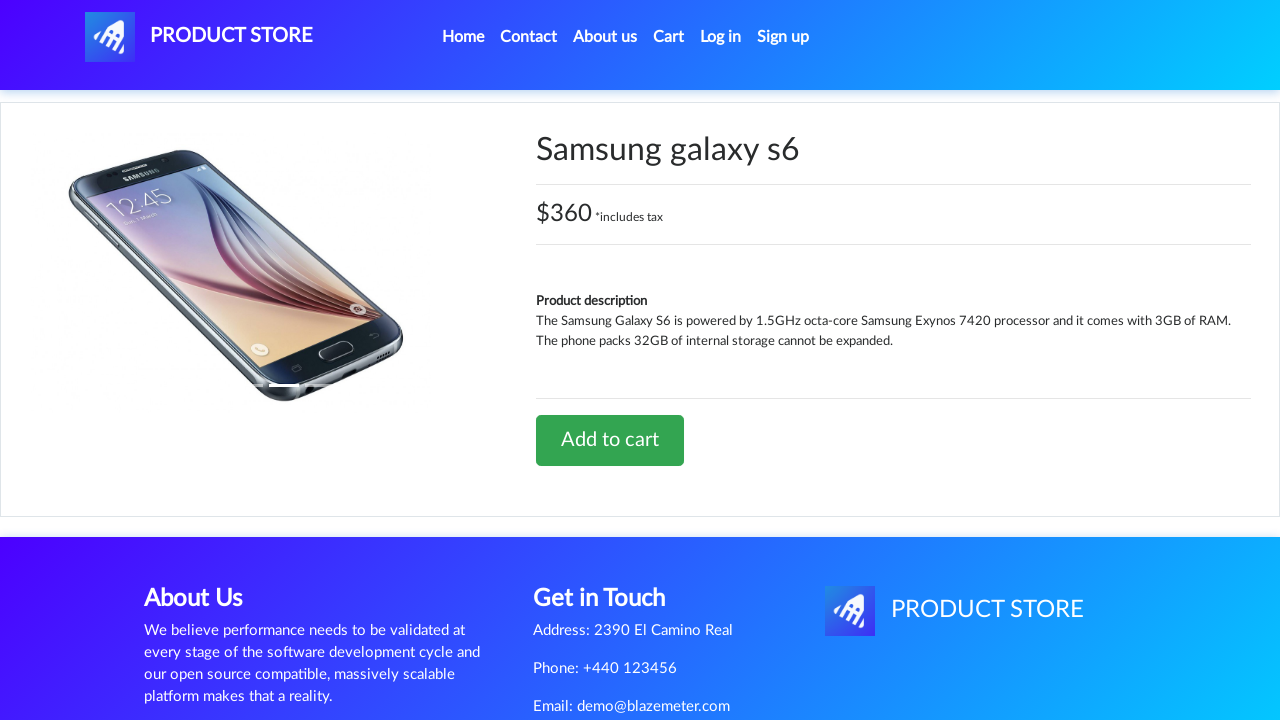

Handled and accepted alert dialog after adding item to cart
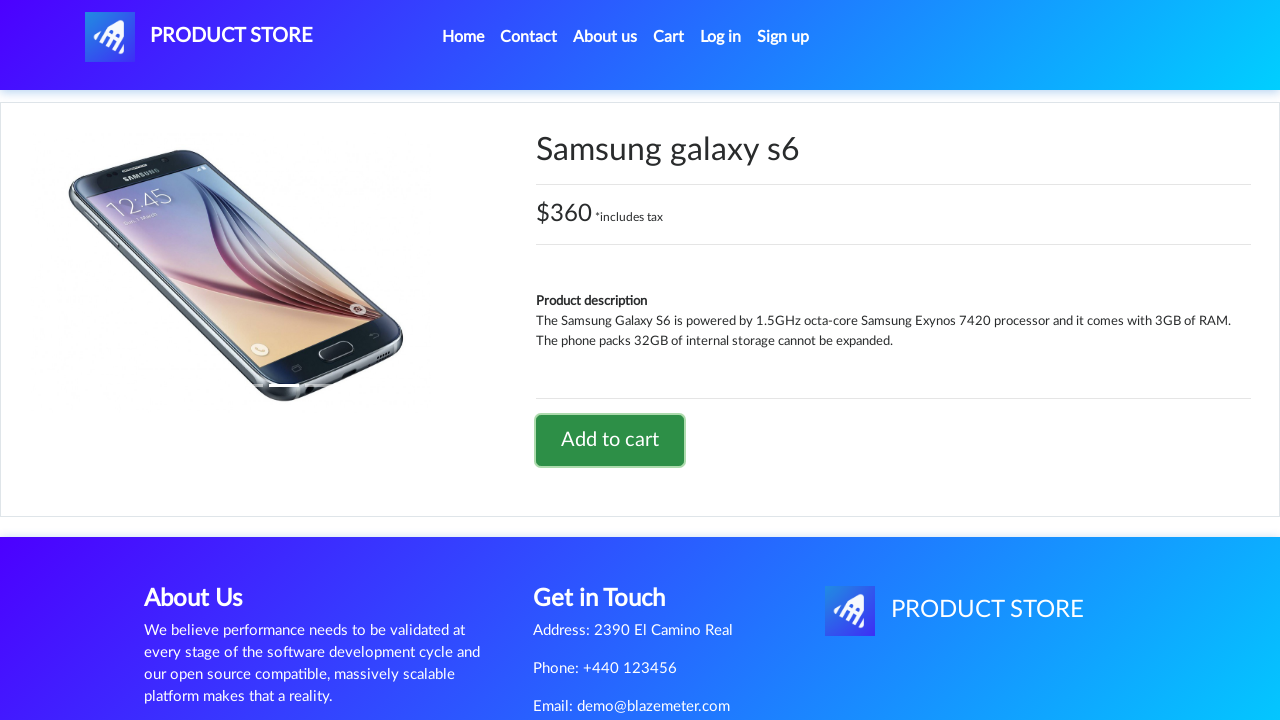

Clicked on cart link to view cart at (669, 37) on #cartur
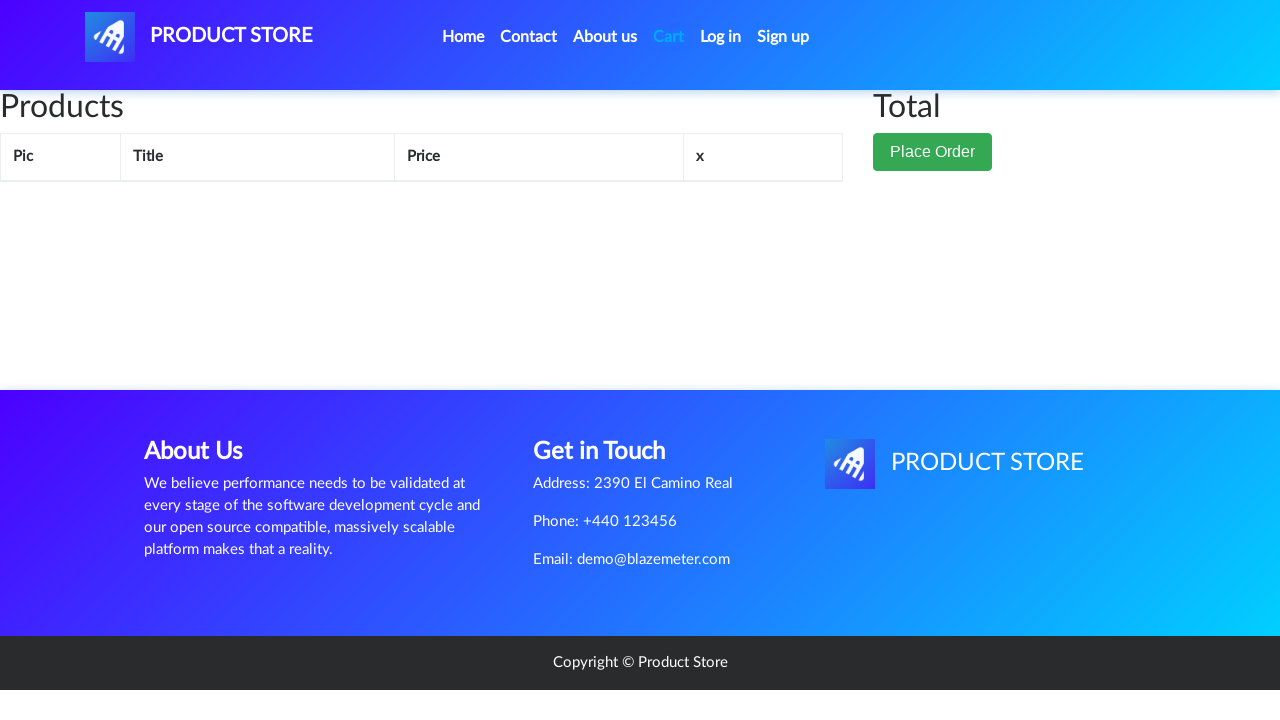

Clicked 'Place Order' button to open checkout modal at (933, 152) on button.btn.btn-success[data-target='#orderModal']
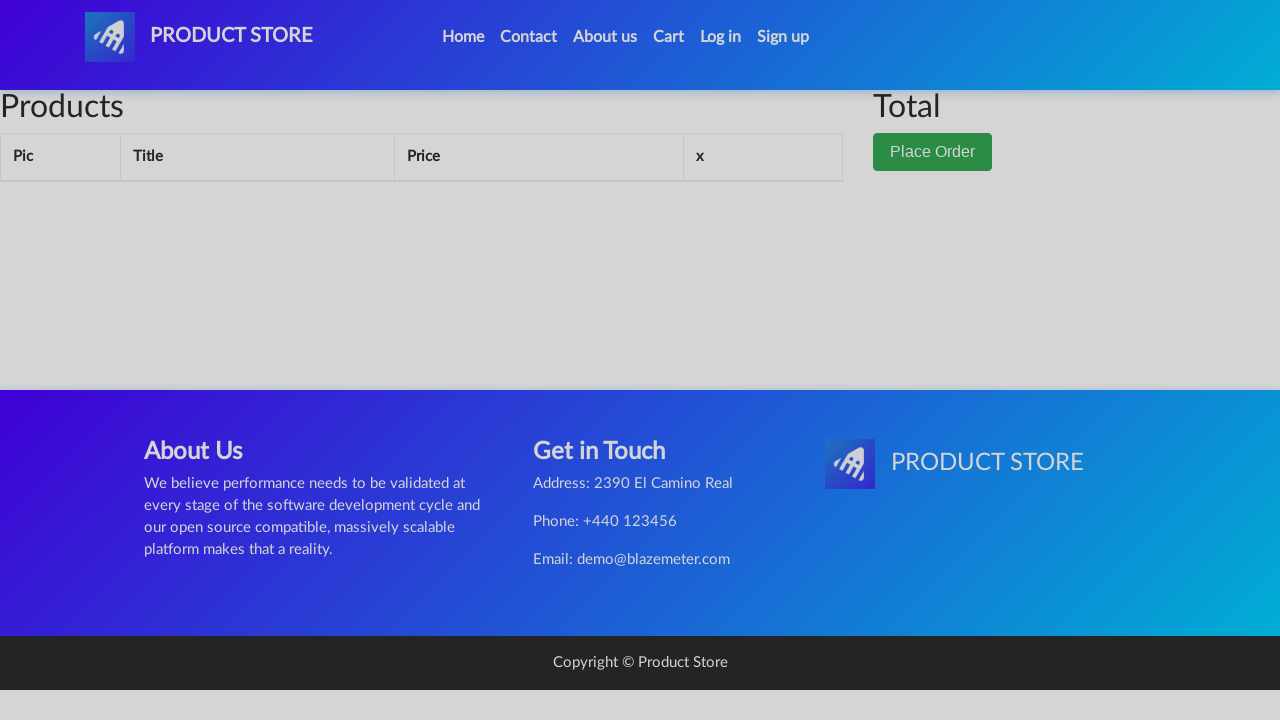

Filled customer name field with 'John Smith' on #name
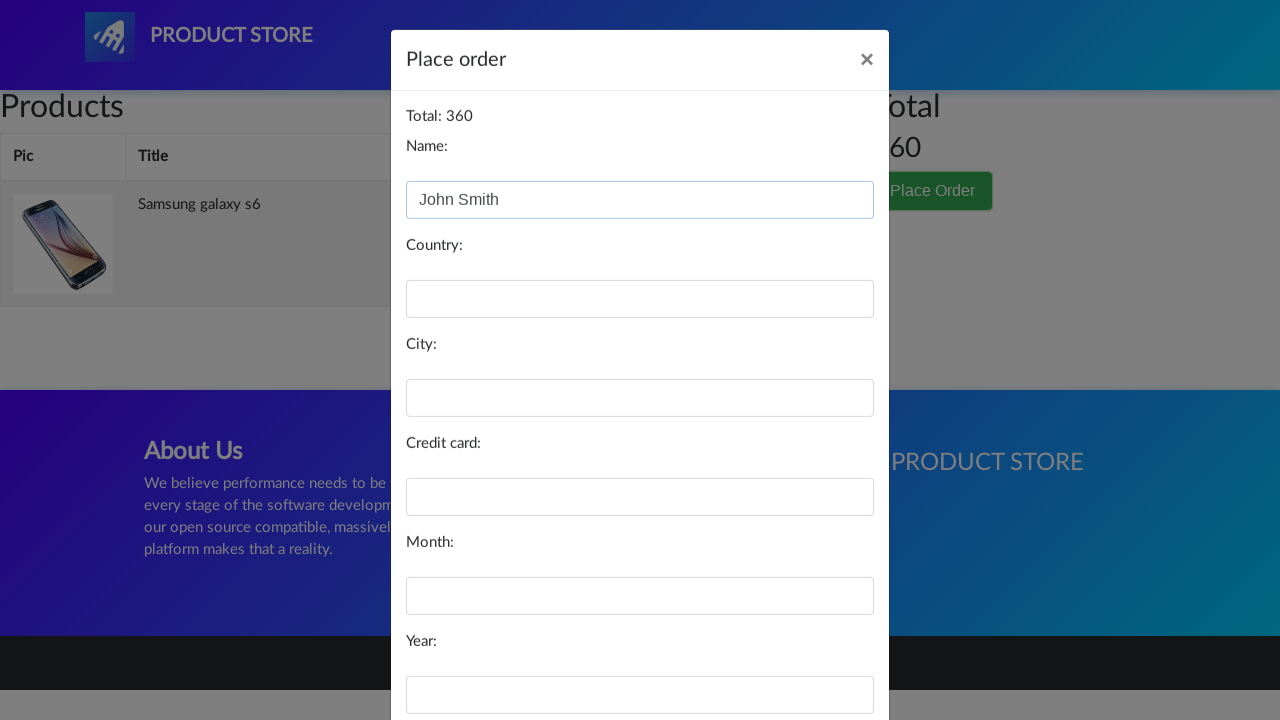

Filled country field with 'United States' on #country
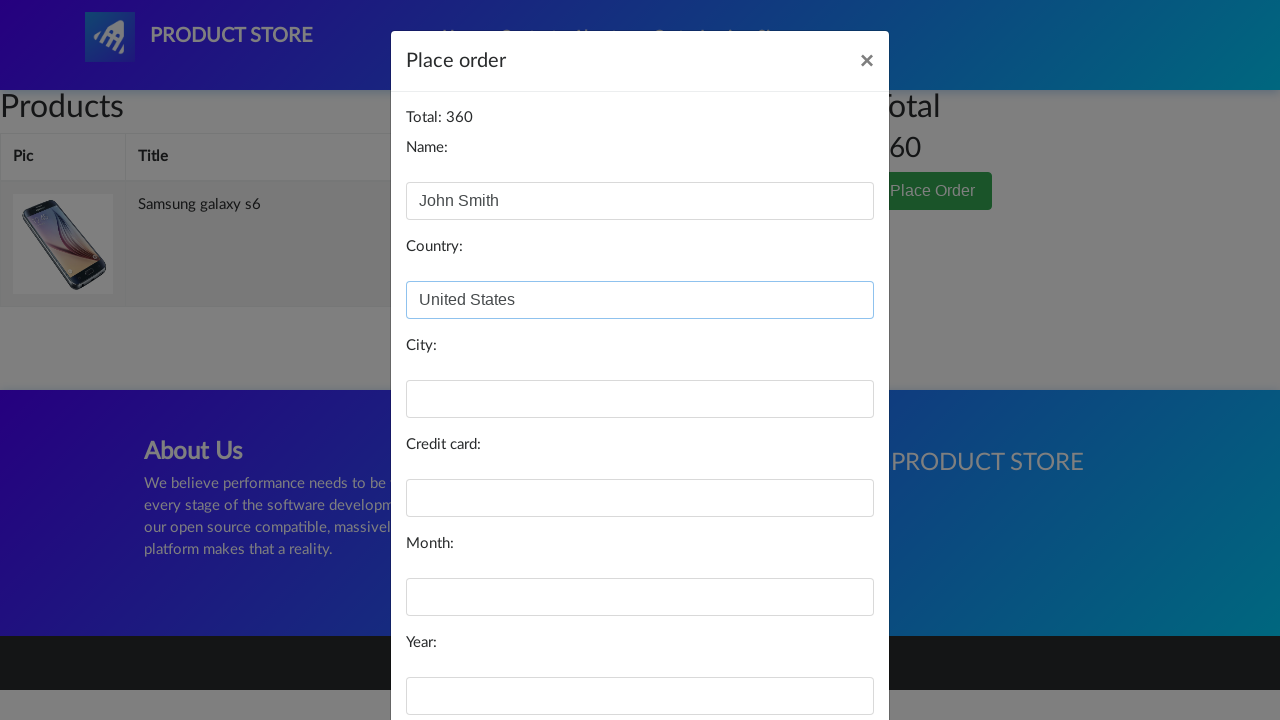

Filled city field with 'New York' on #city
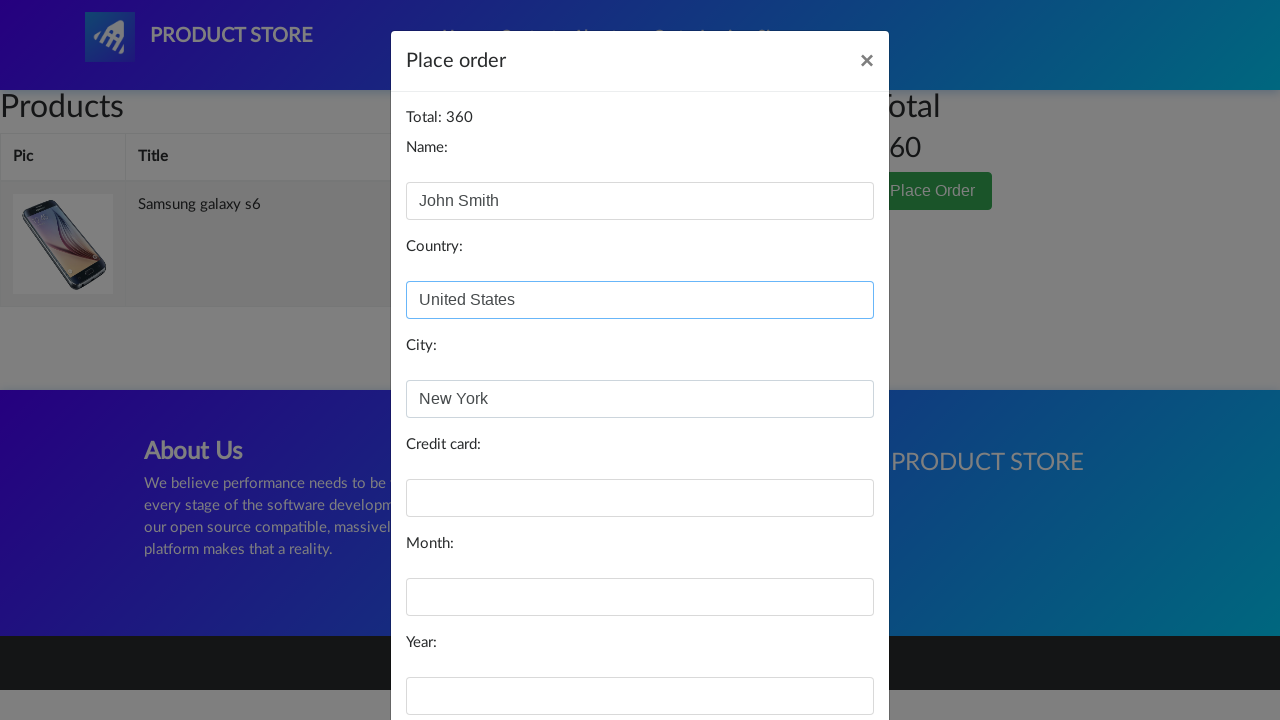

Filled credit card field with card number on #card
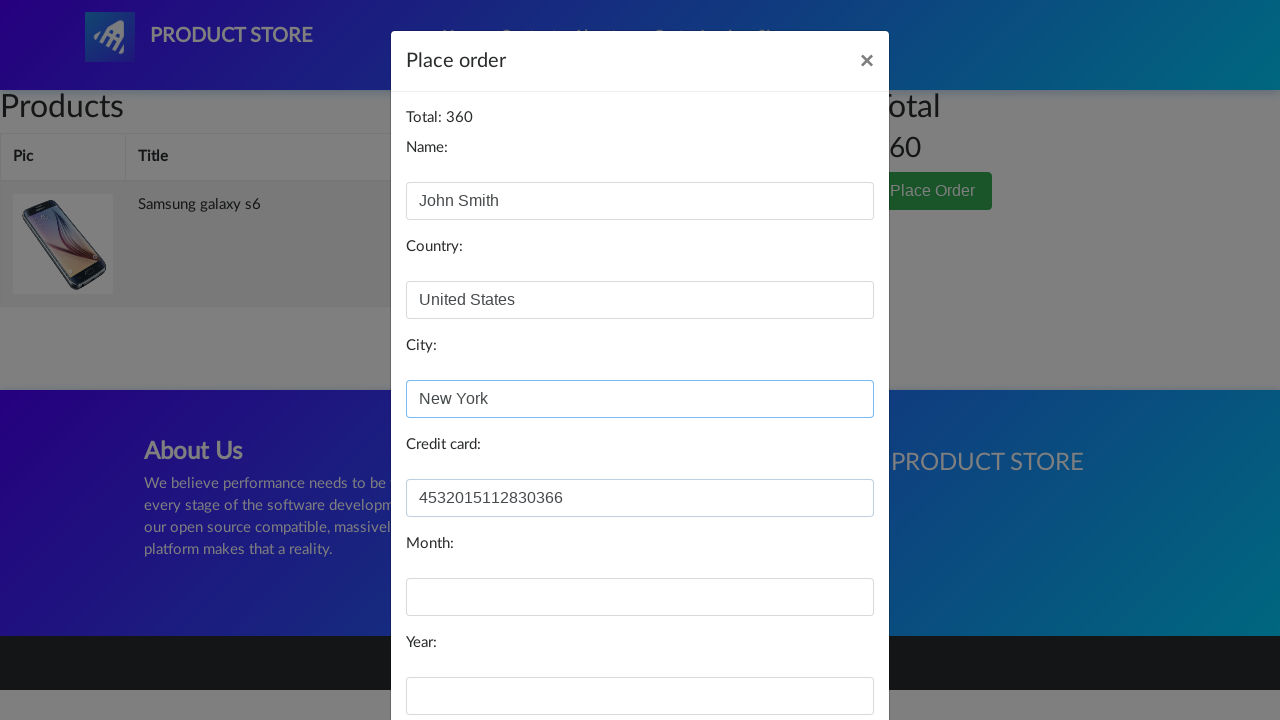

Filled expiration month field with '12' on #month
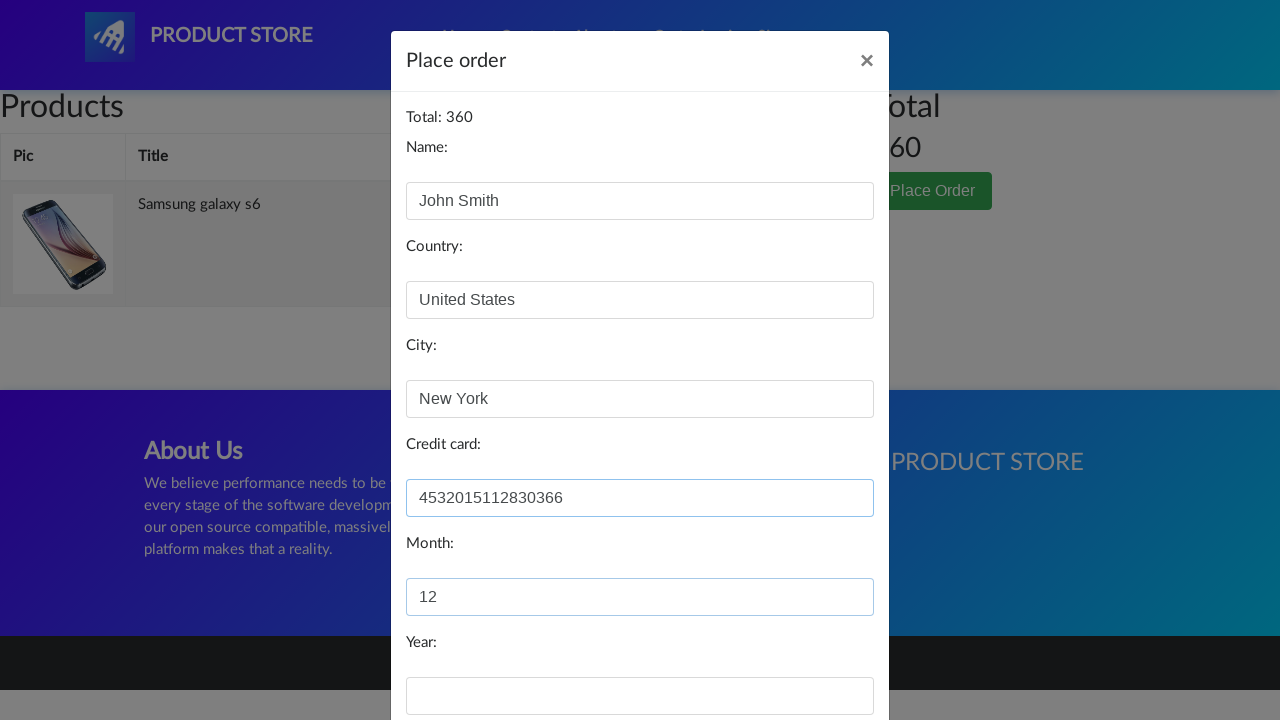

Filled expiration year field with '2025' on #year
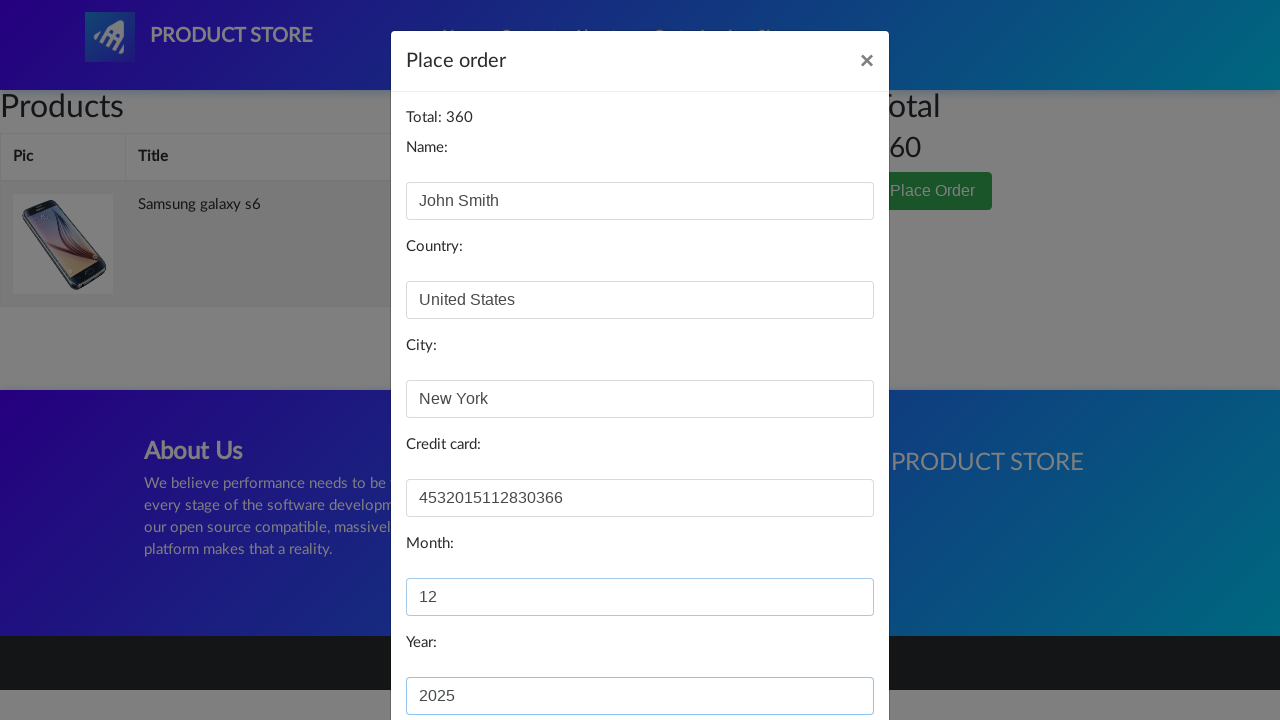

Clicked purchase button to complete the order at (823, 655) on button[onclick='purchaseOrder()']
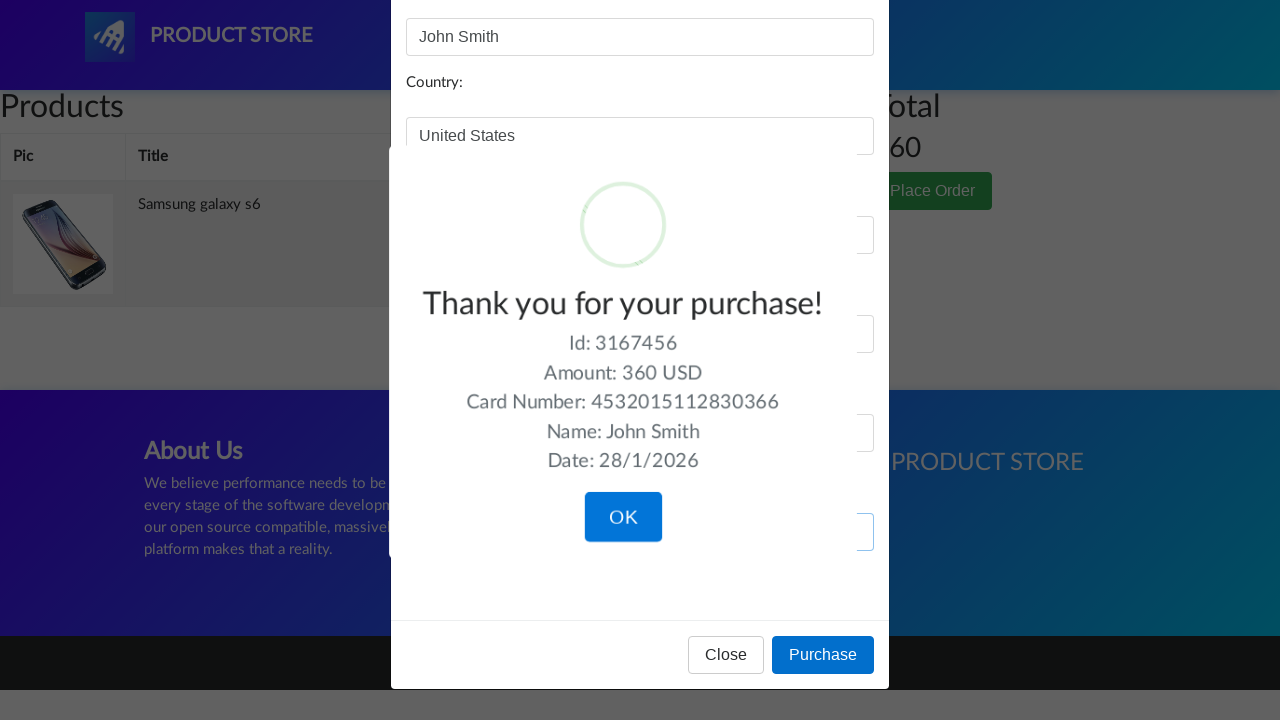

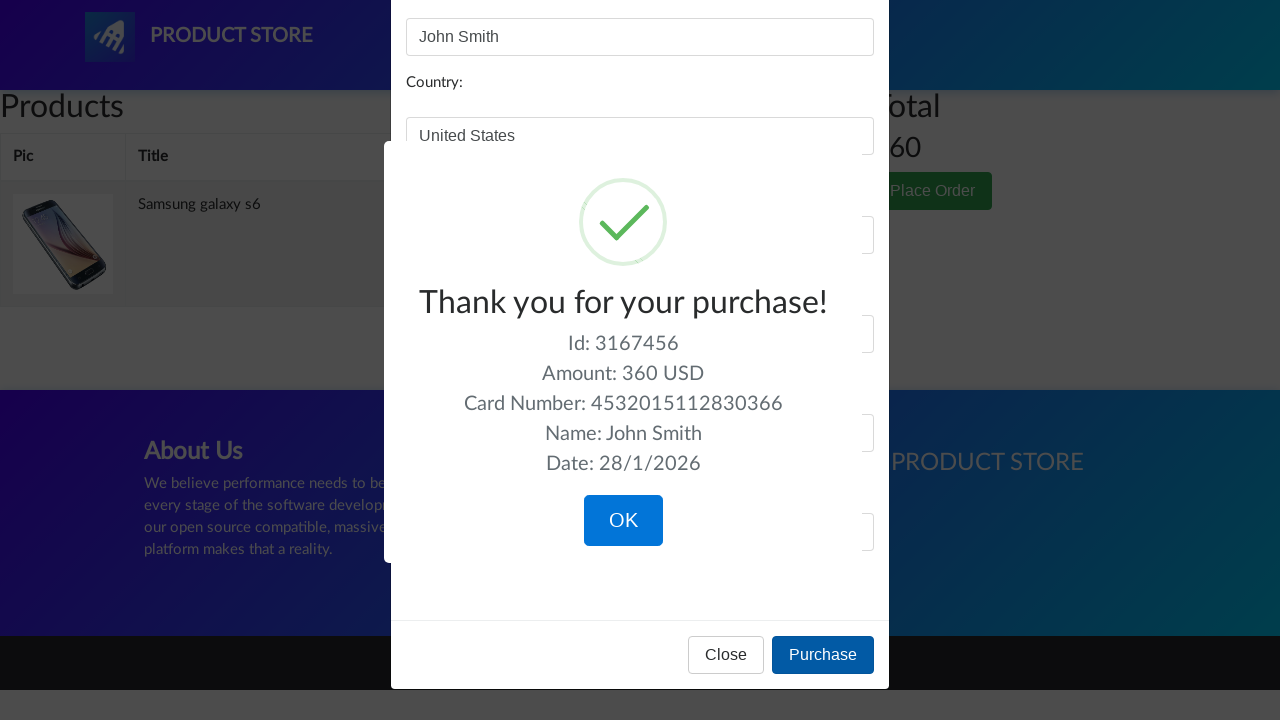